Tests multiplication of positive and negative numbers to verify negative result

Starting URL: https://testsheepnz.github.io/BasicCalculator.html

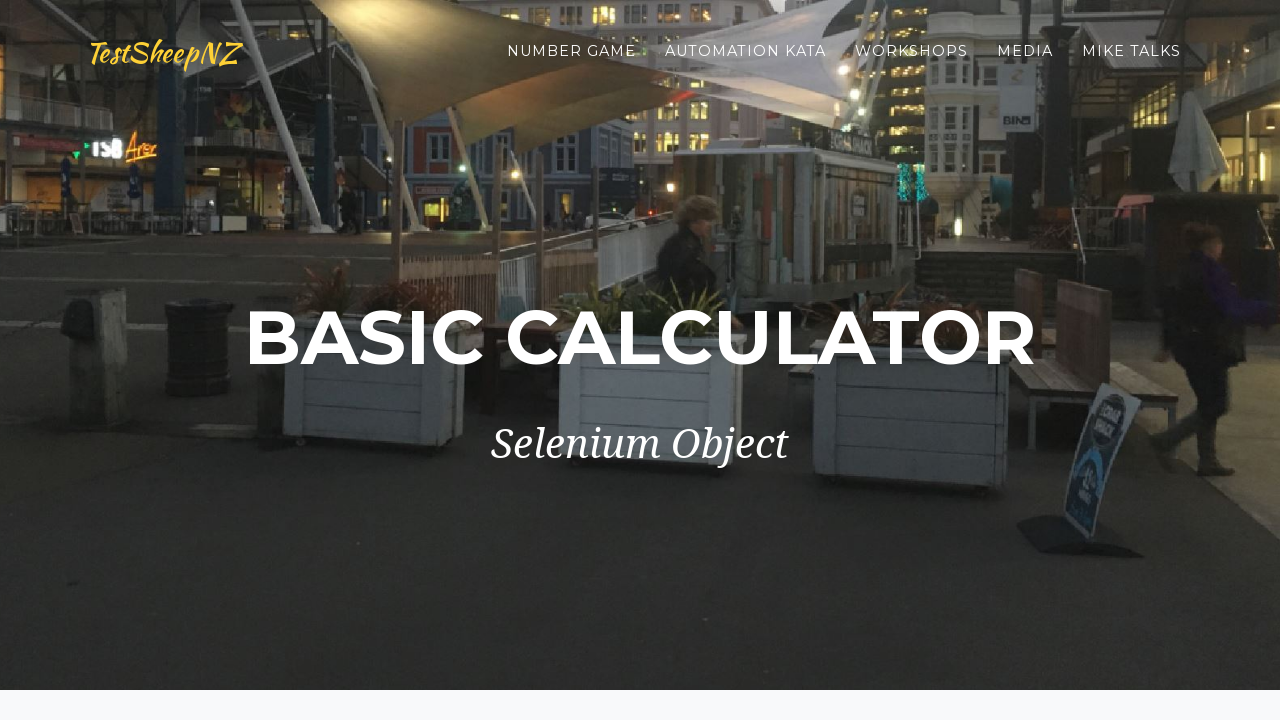

Scrolled down 800px to view calculator
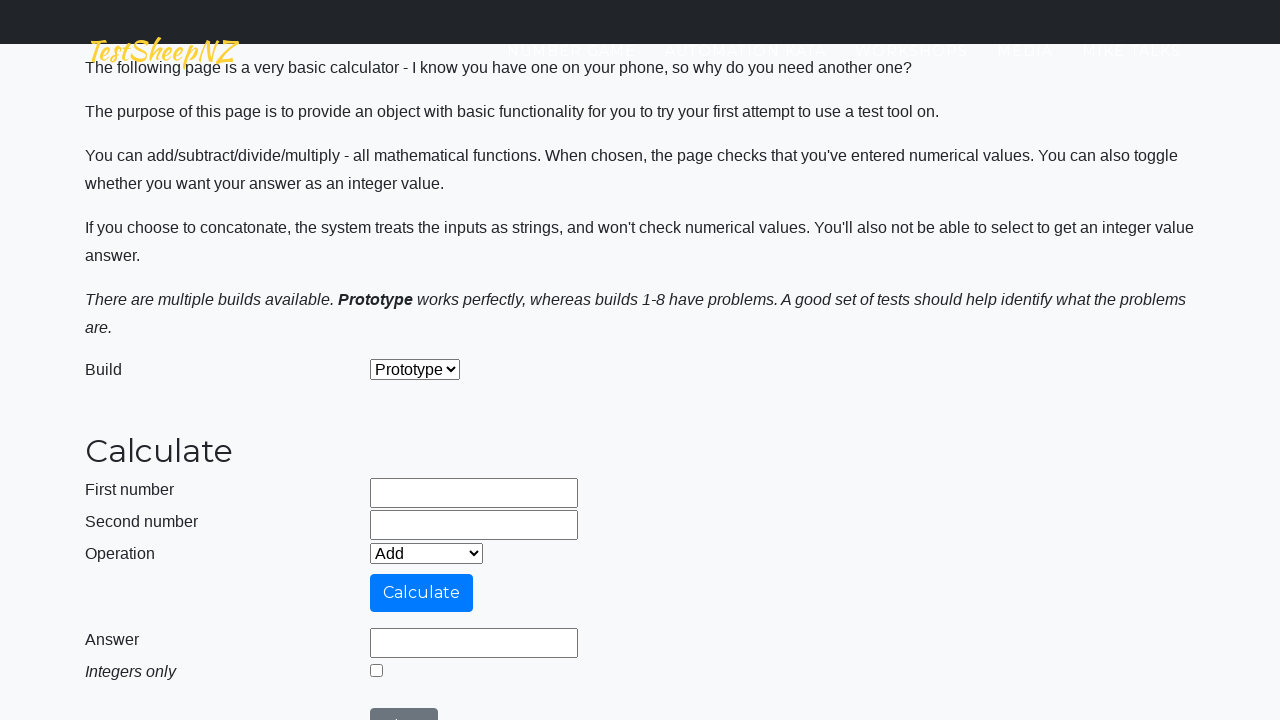

Filled first number field with '2' on #number1Field
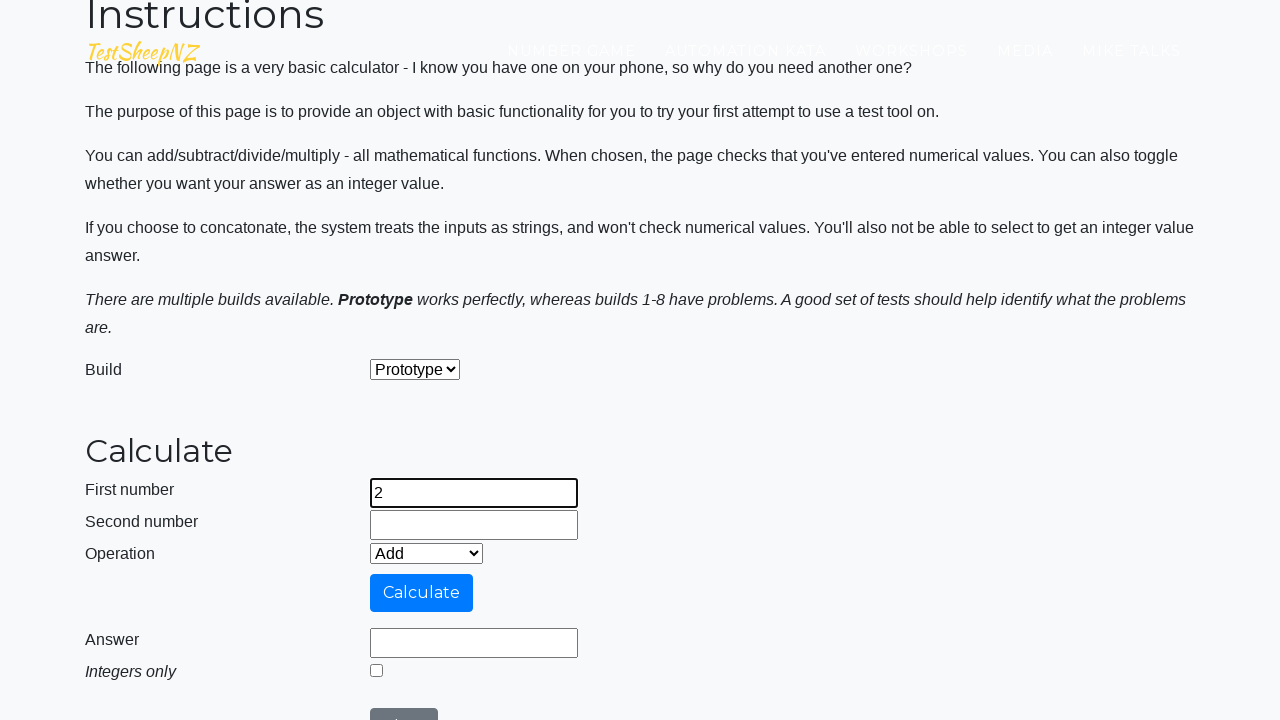

Filled second number field with '-2' on #number2Field
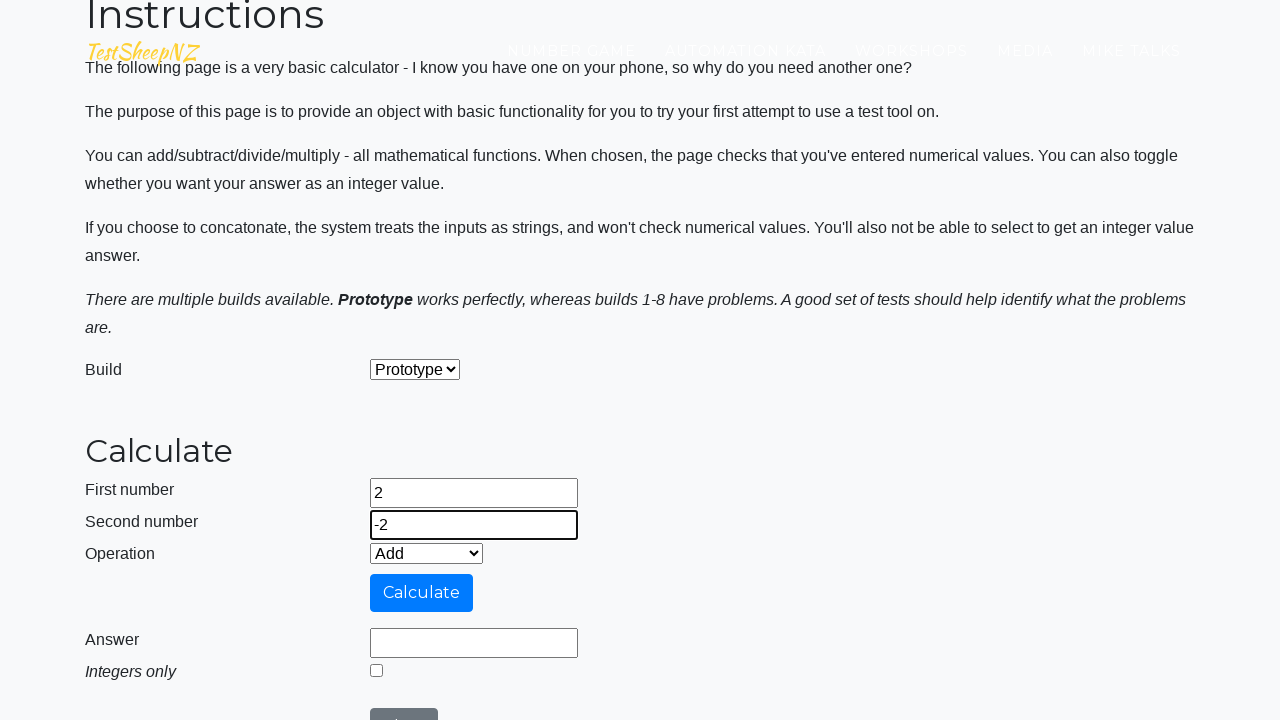

Selected Multiply operation from dropdown on #selectOperationDropdown
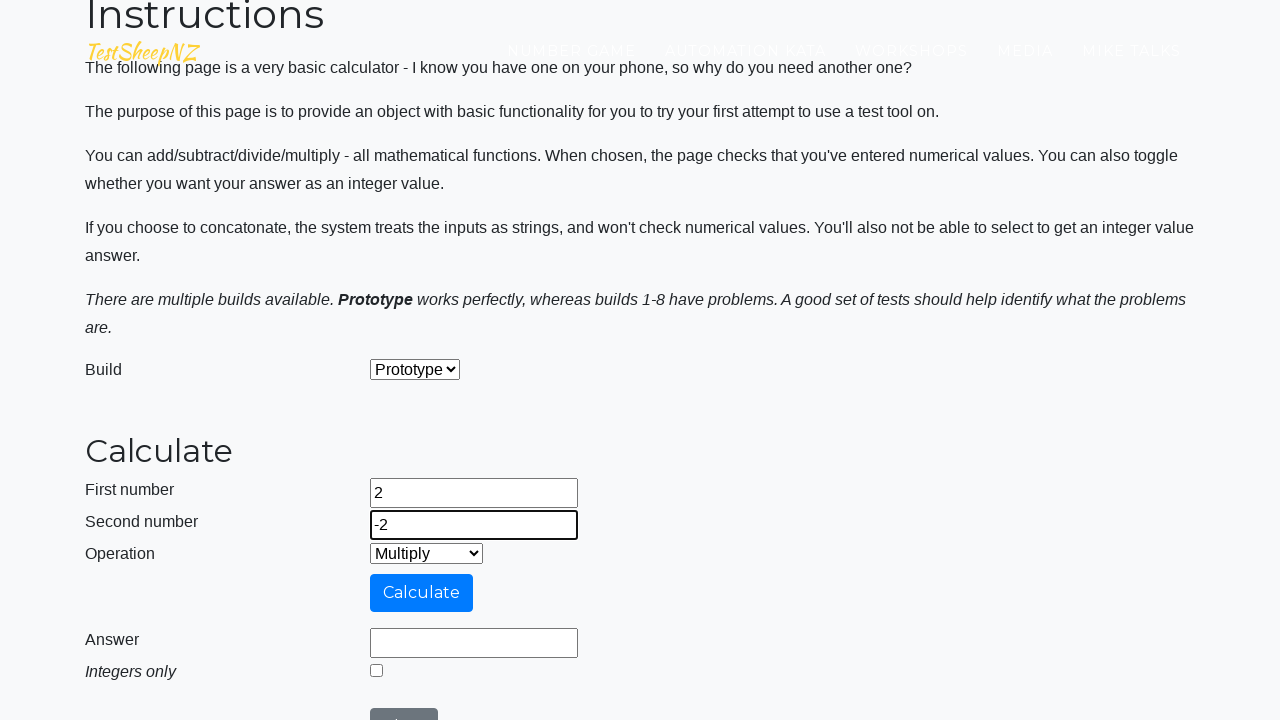

Clicked integer mode button at (376, 670) on #integerSelect
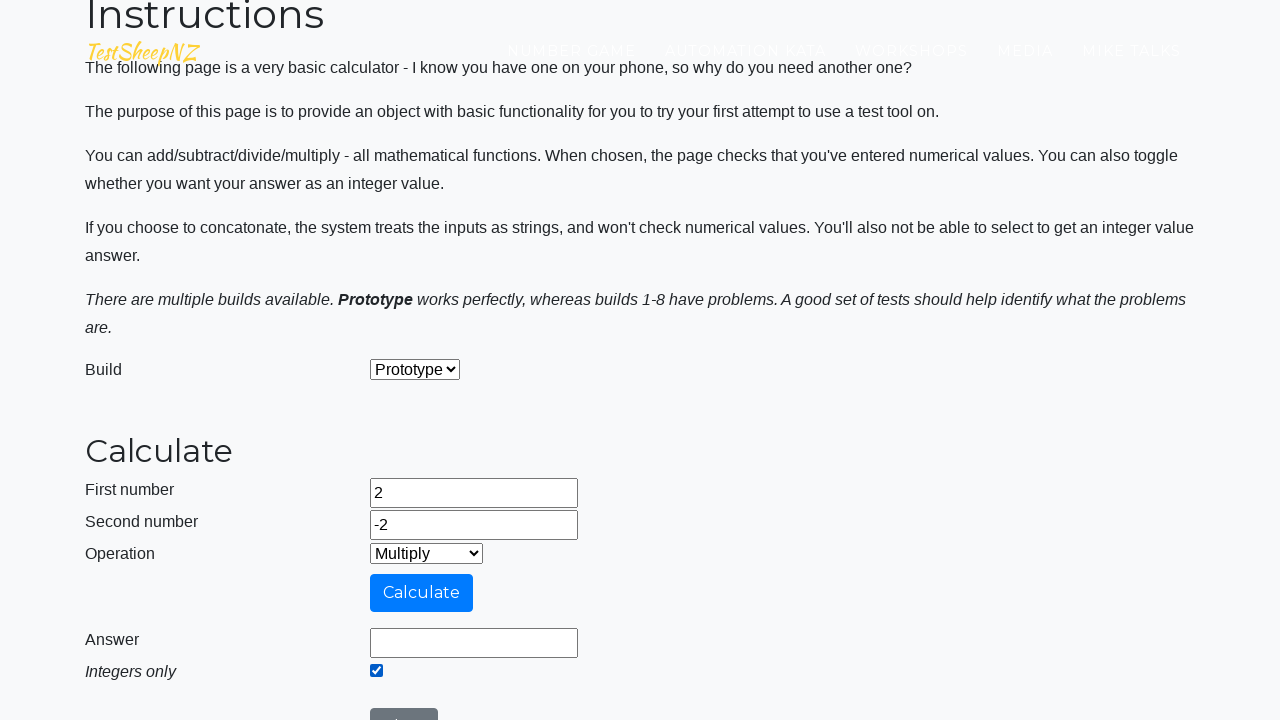

Clicked calculate button to compute 2 × -2 at (422, 593) on #calculateButton
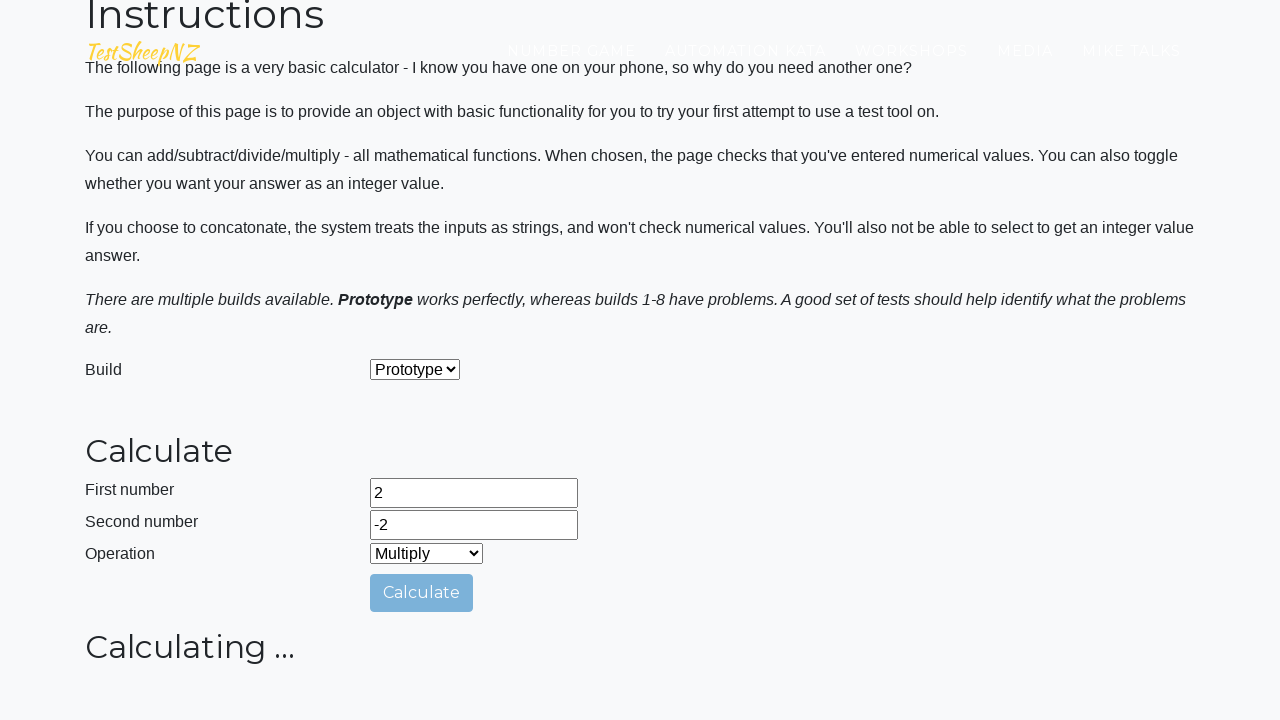

Answer field appeared with result
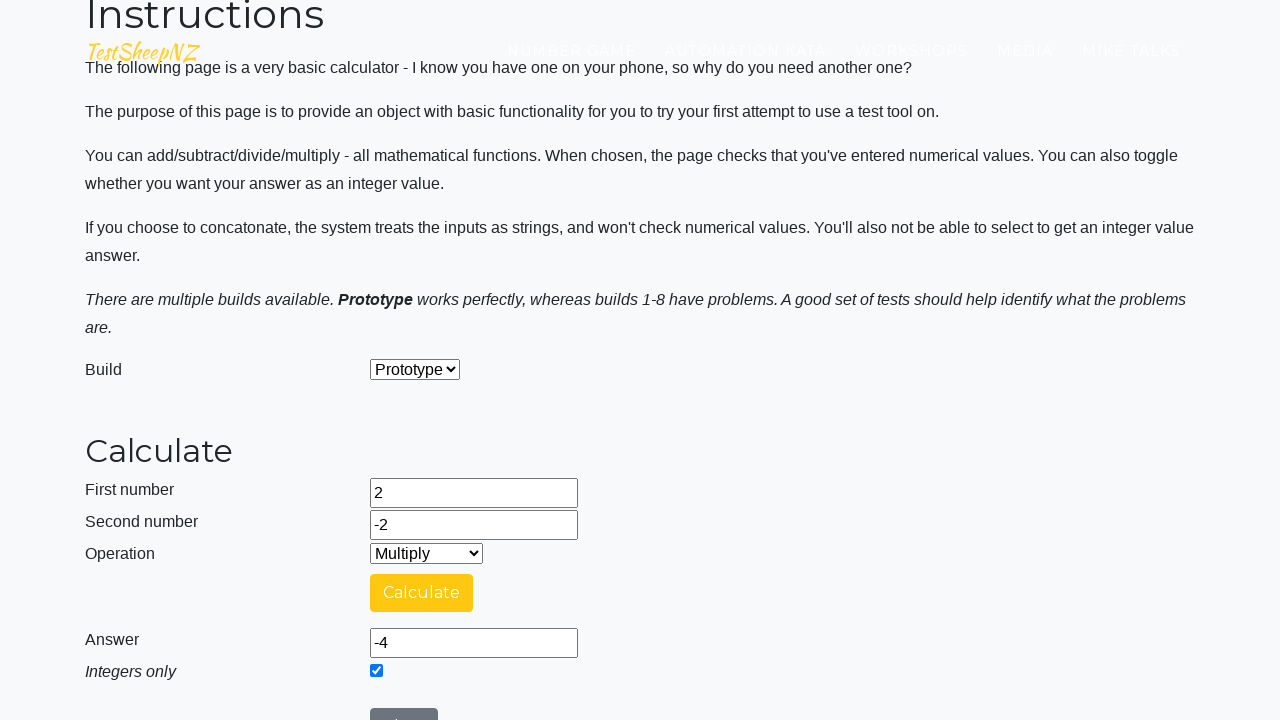

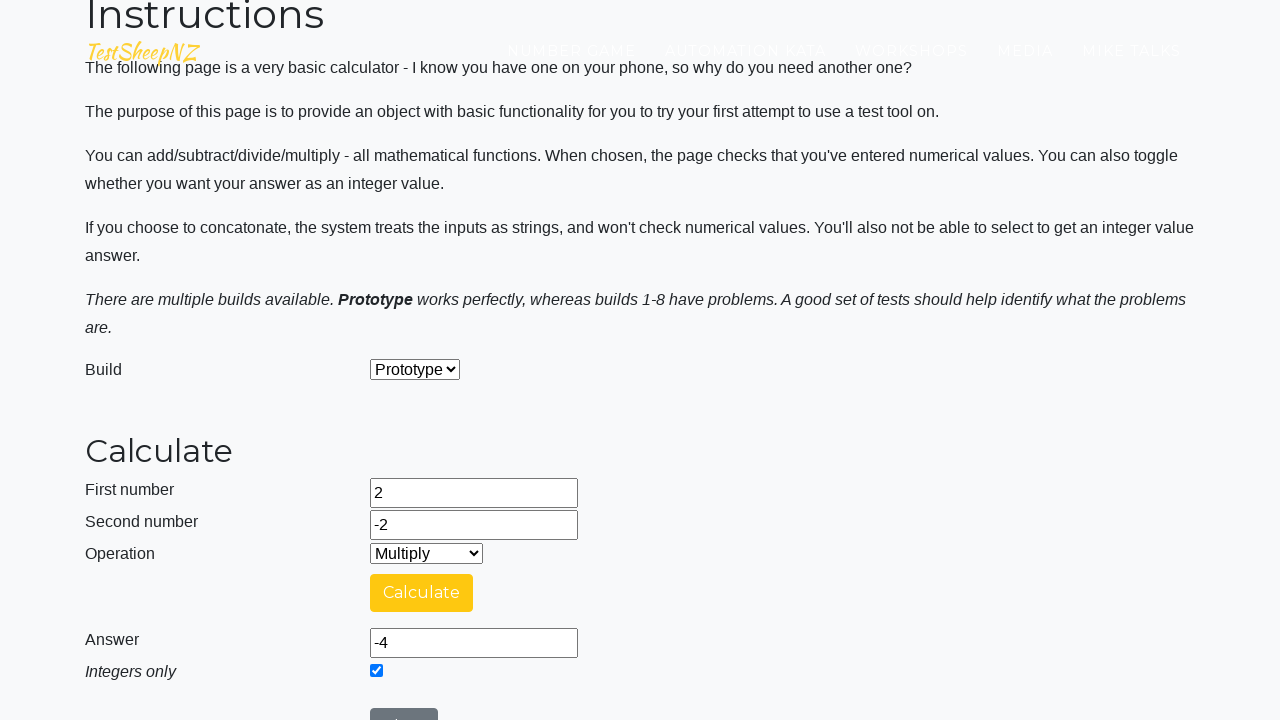